Tests browser refresh functionality by navigating to Medium.com and refreshing the page using JavaScript history.go(0)

Starting URL: https://medium.com/

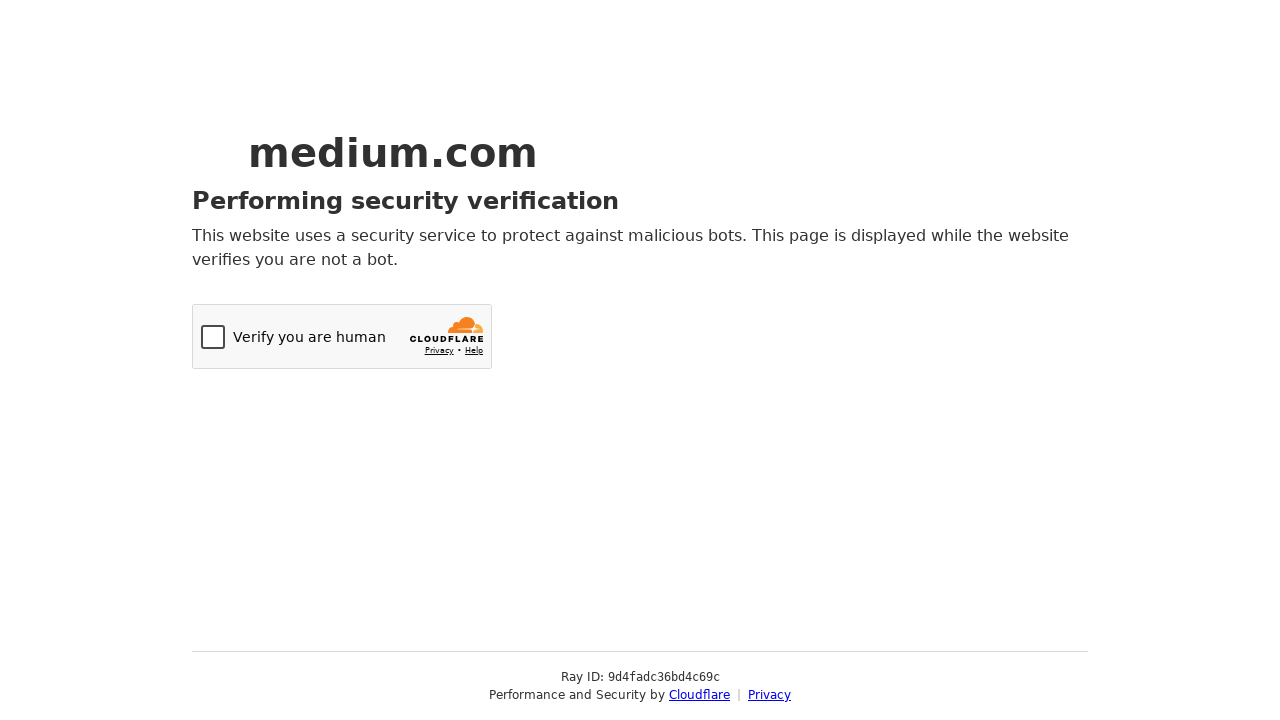

Set viewport size to 1920x1080
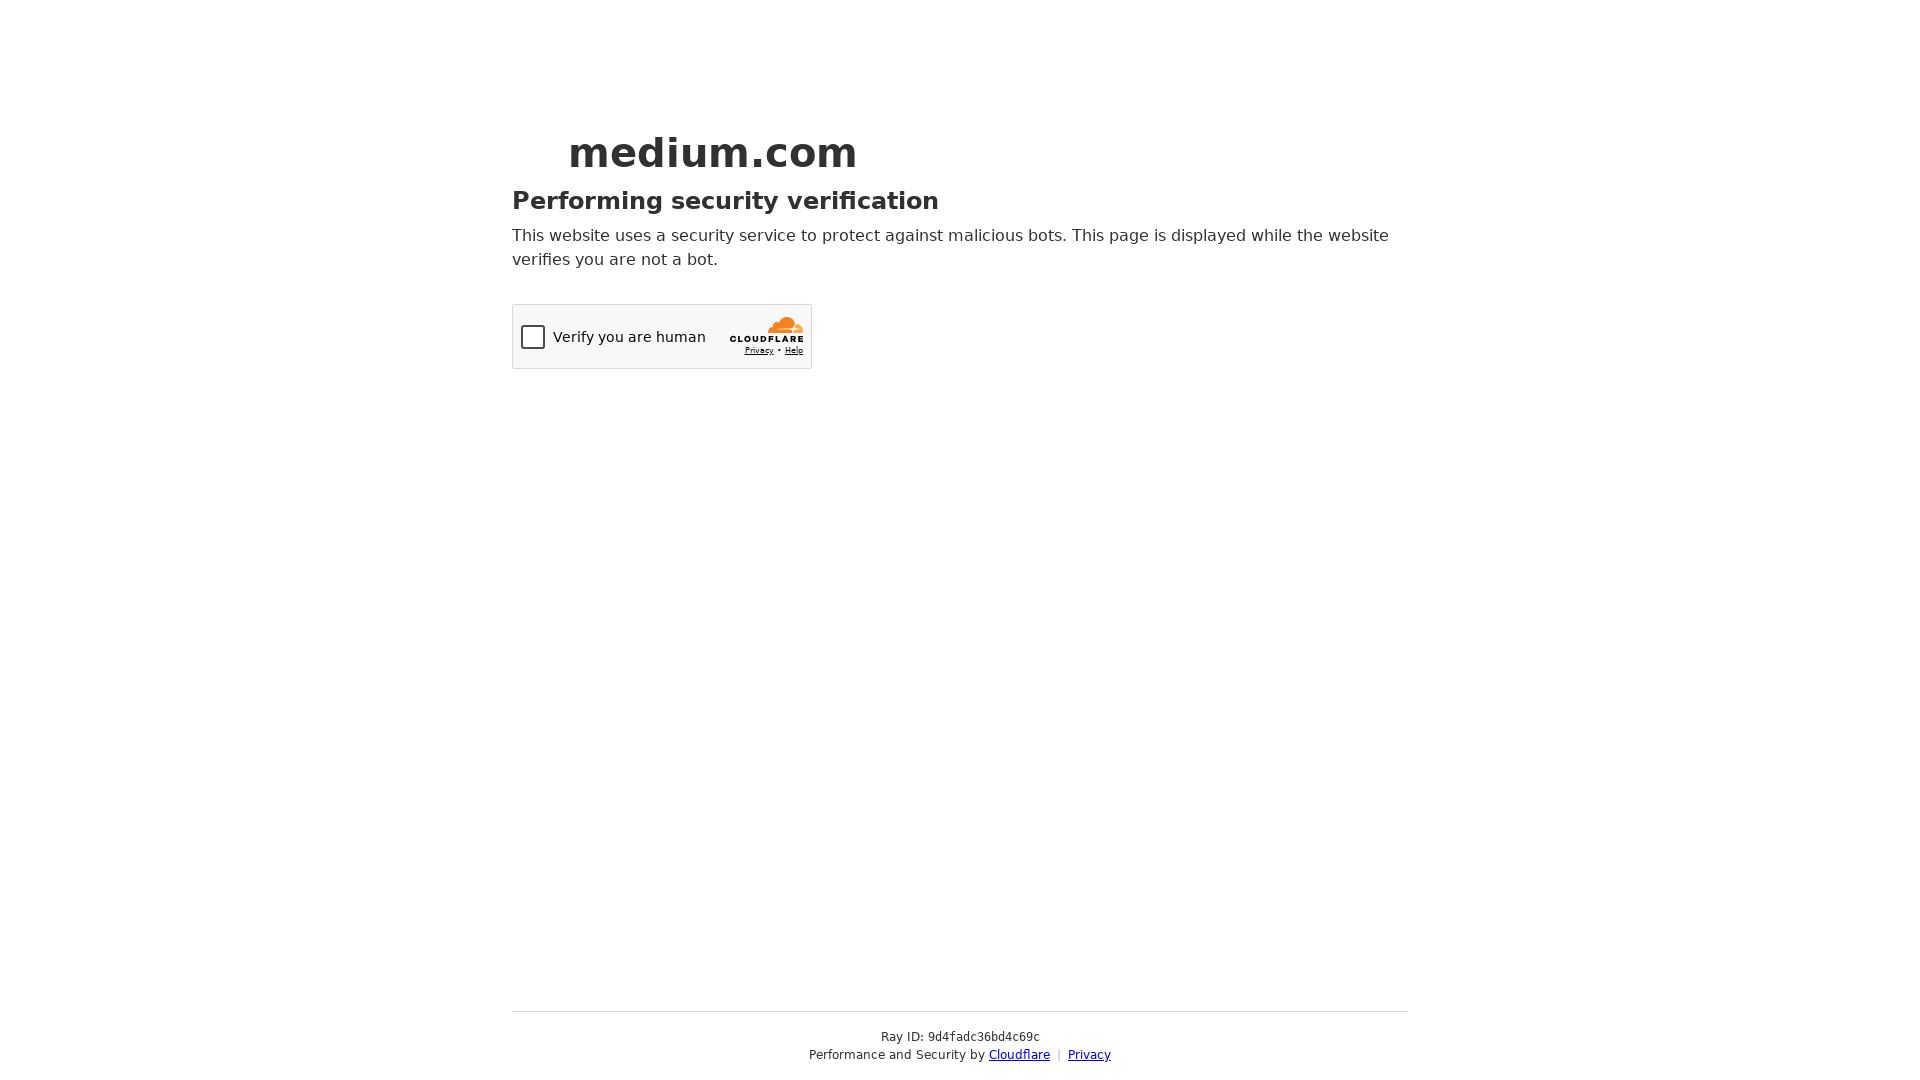

Executed JavaScript refresh using history.go(0)
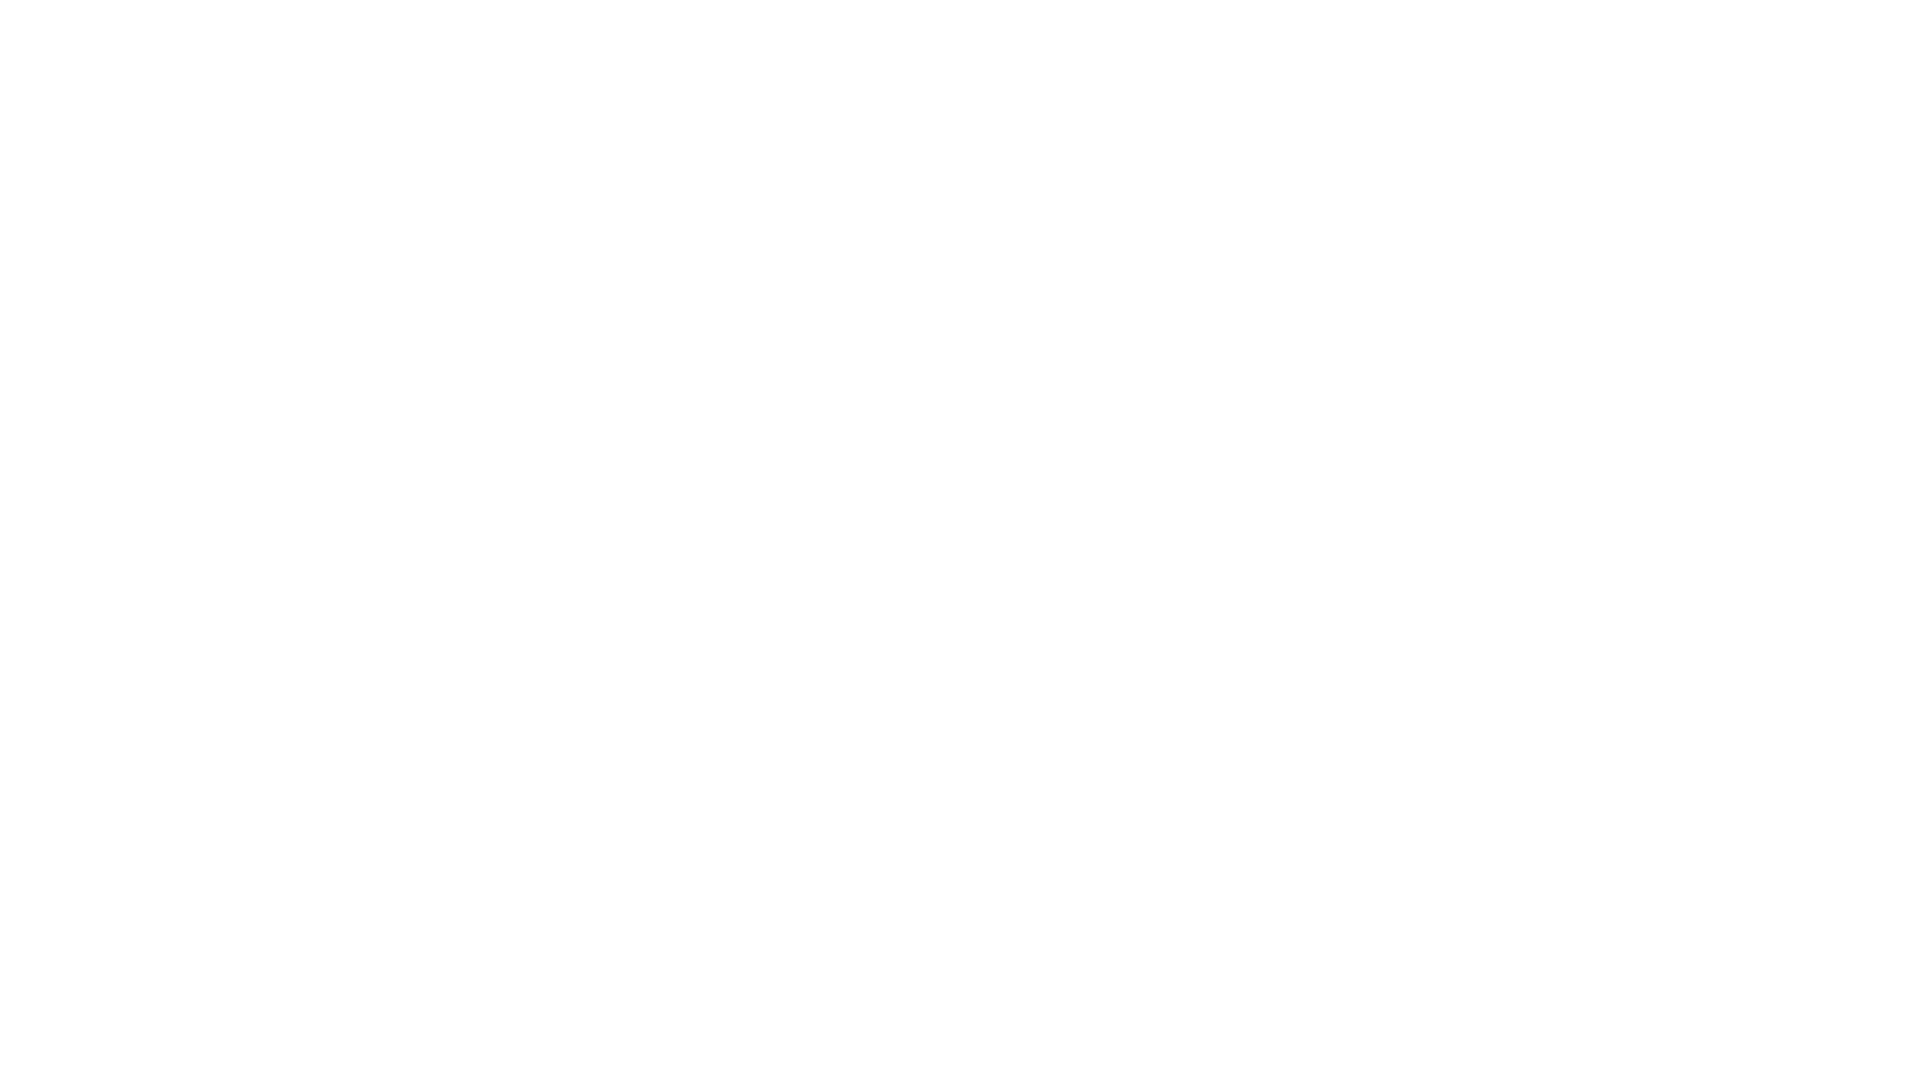

Page reloaded and load state completed
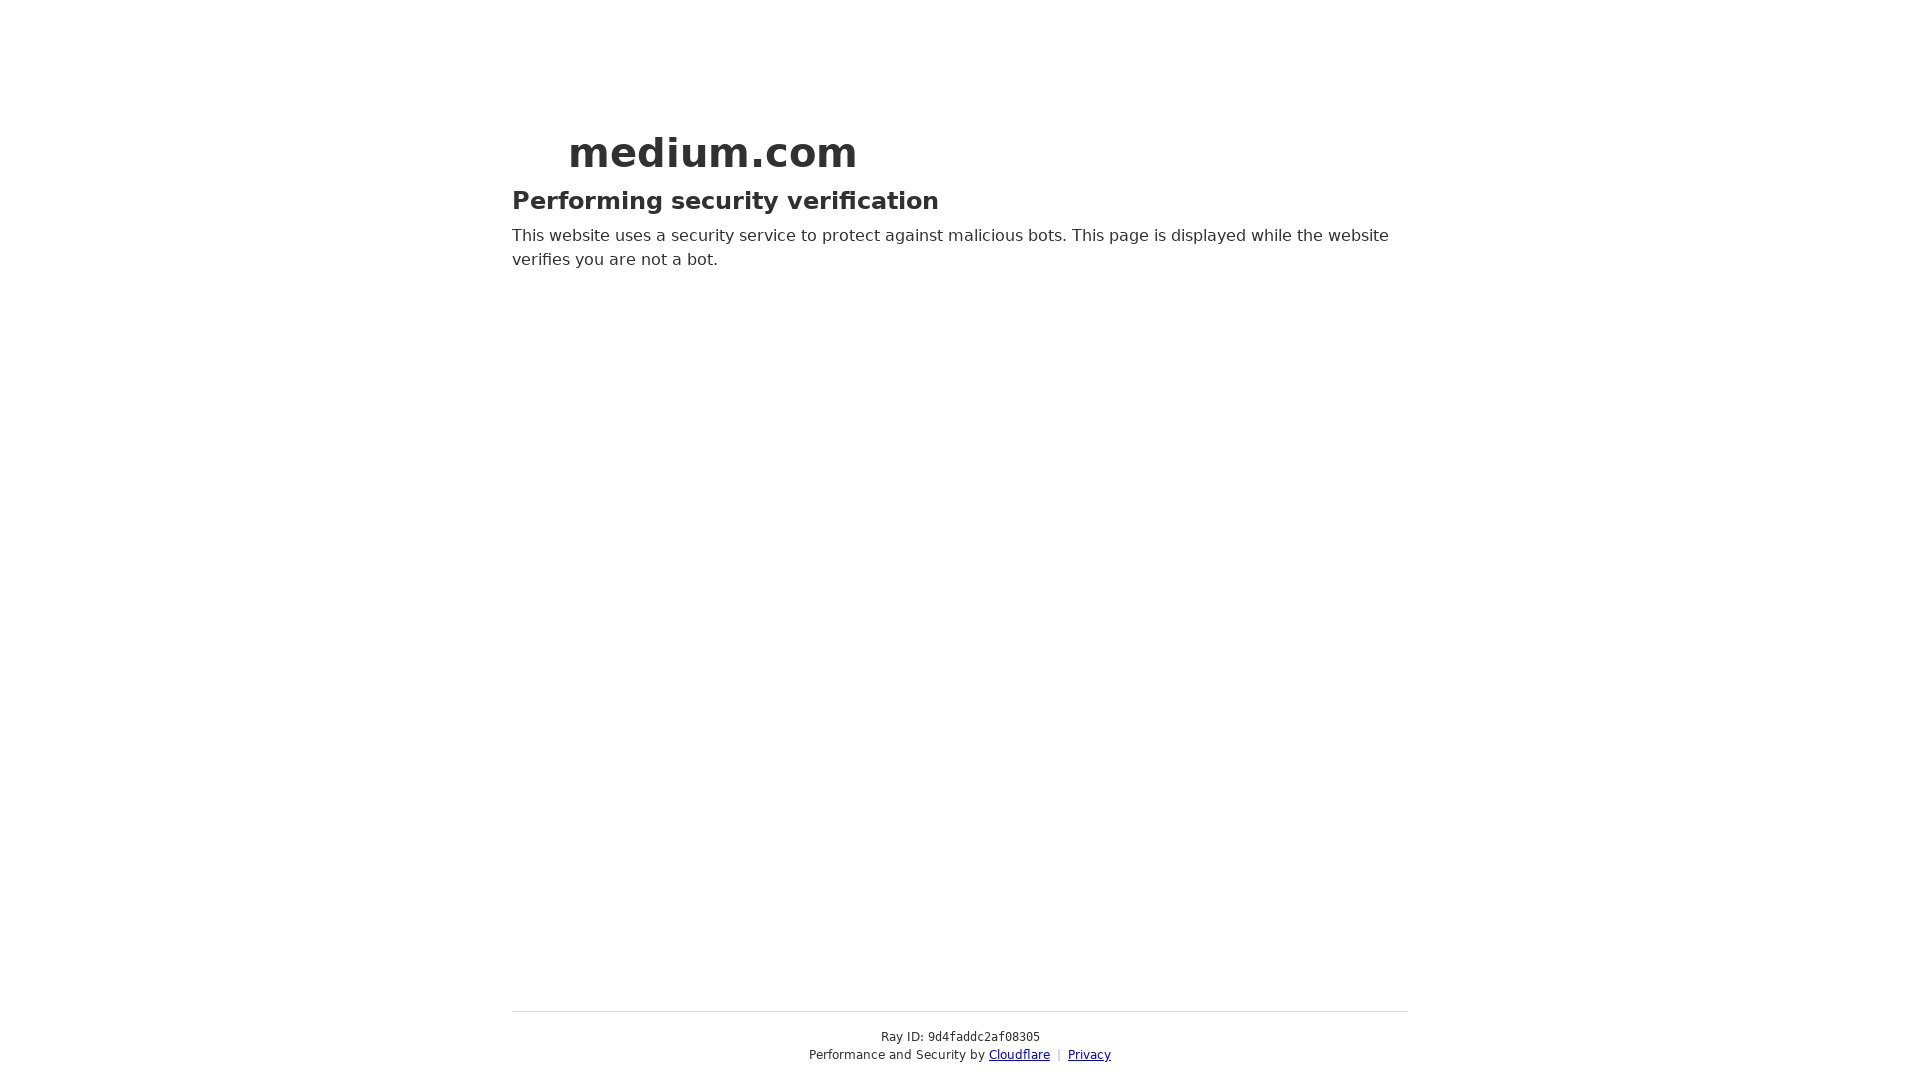

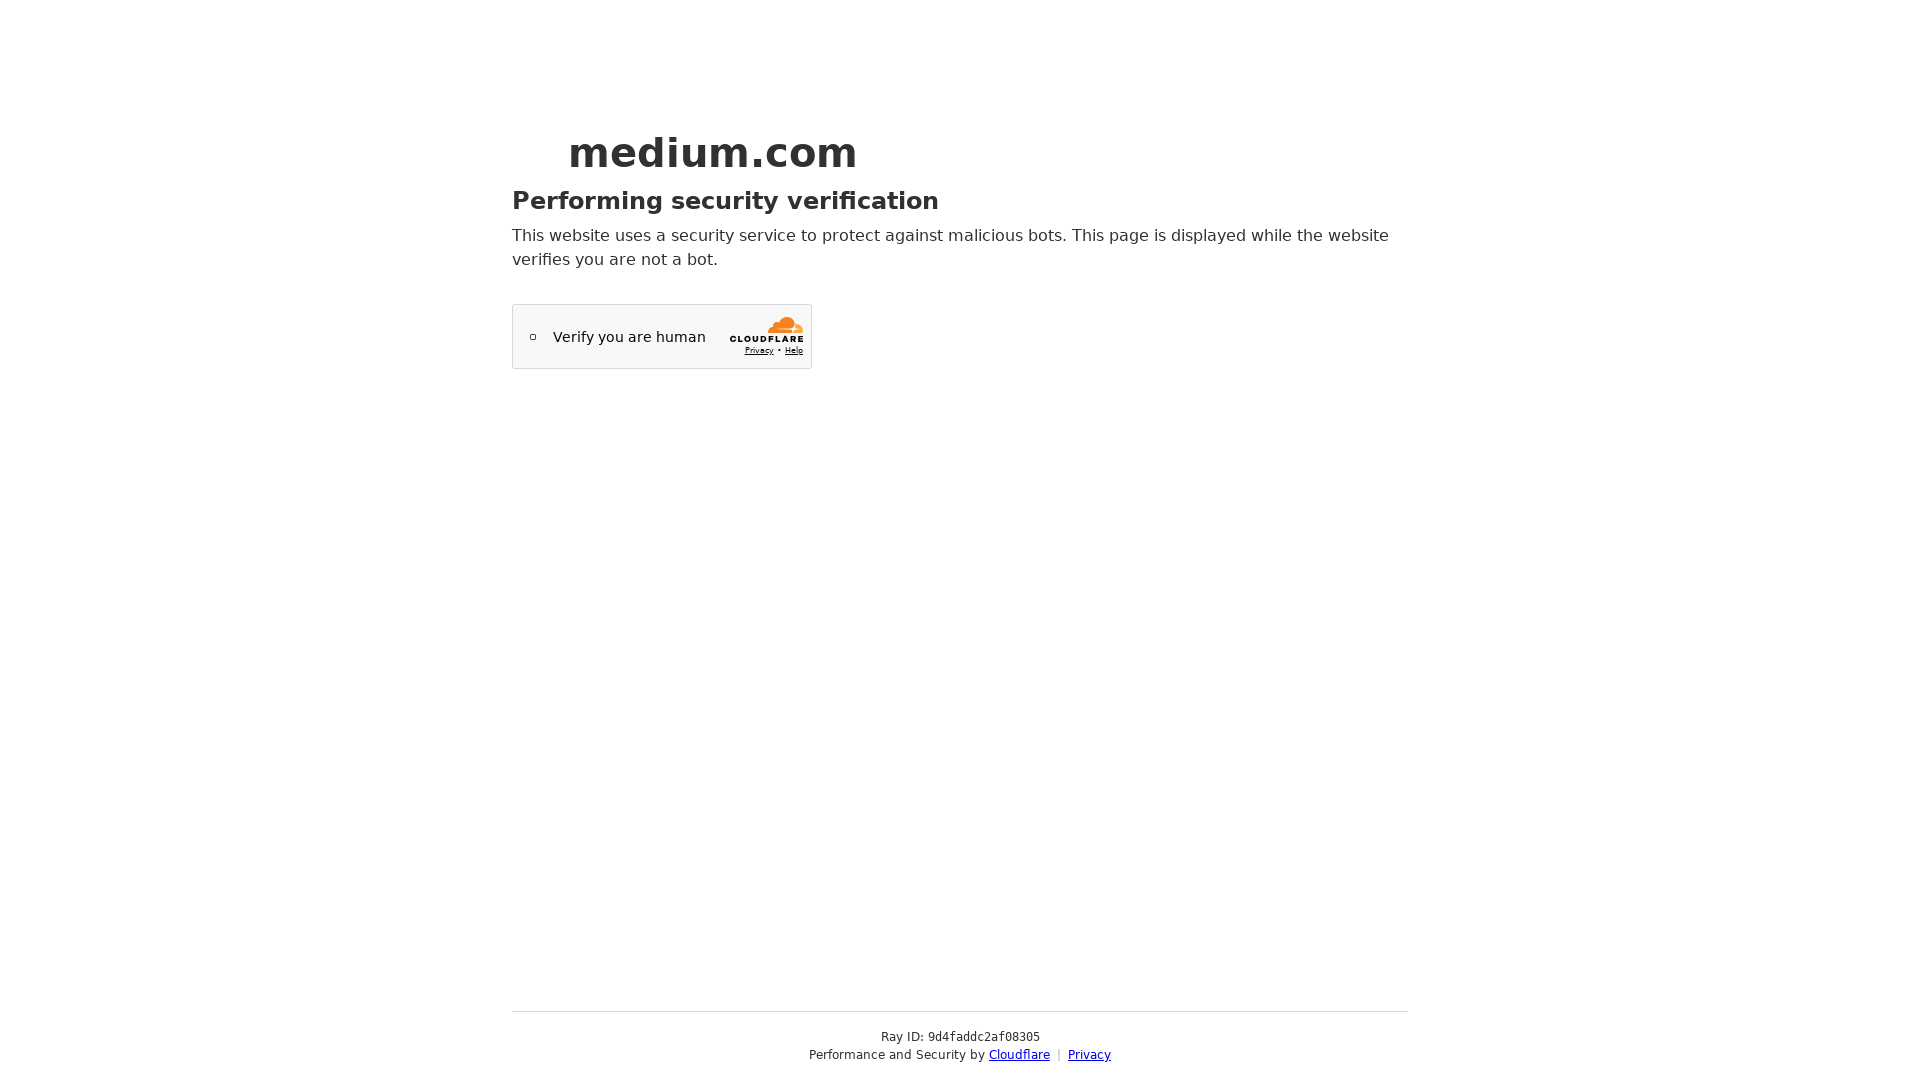